Tests hover interaction by moving mouse over an element and verifying the hover text appears

Starting URL: https://the-internet.herokuapp.com/

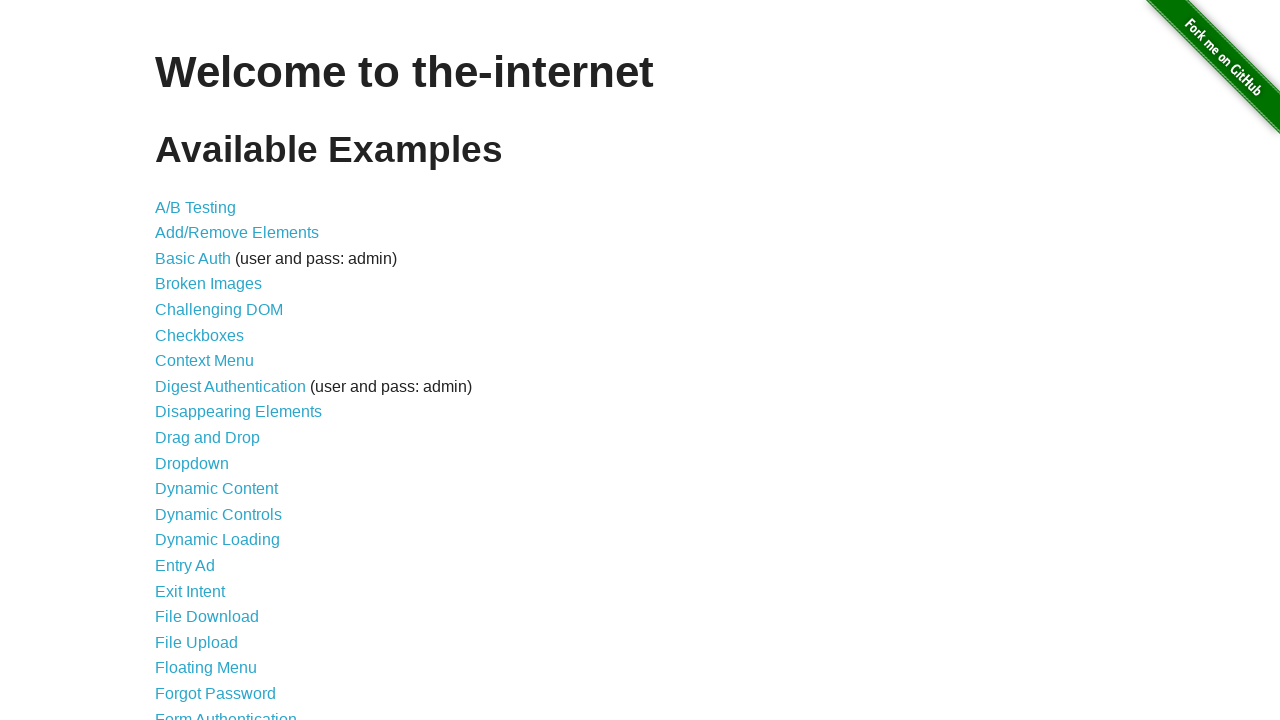

Clicked on Hovers link to navigate to hover test page at (180, 360) on a:text('Hovers')
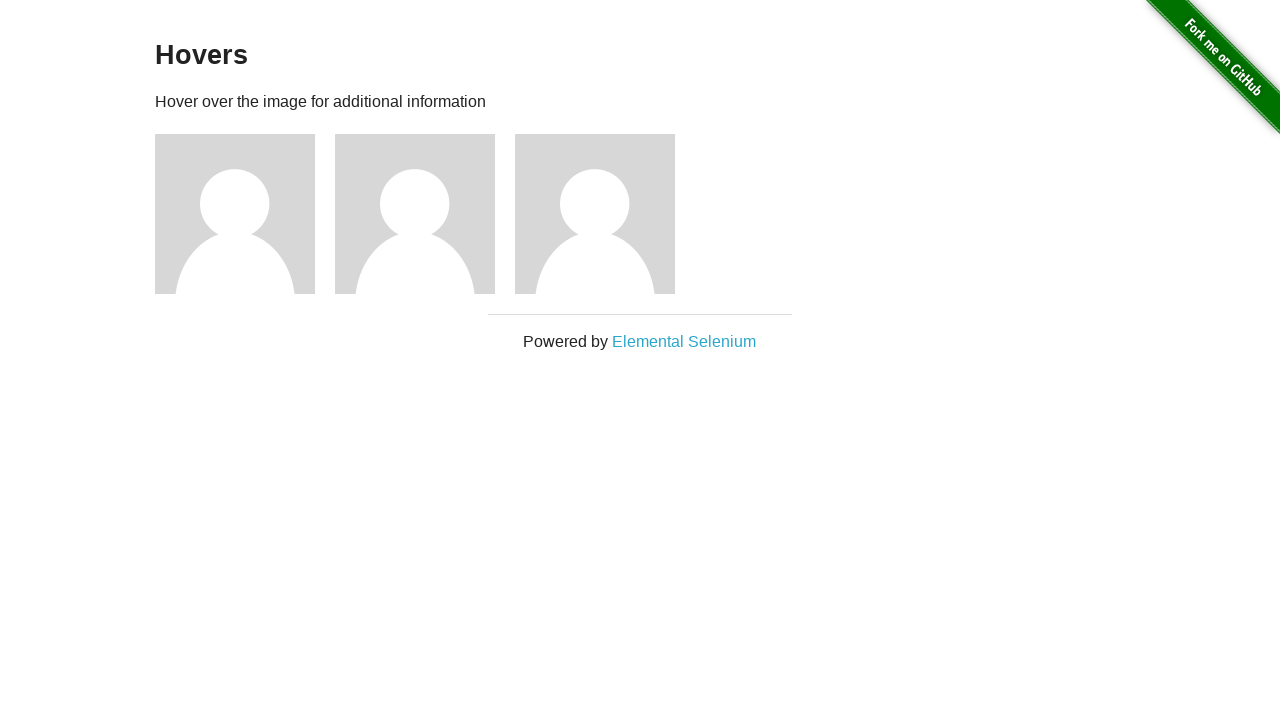

Hovered over first user image at (235, 214) on xpath=//*[@id='content']/div/div[1]/img
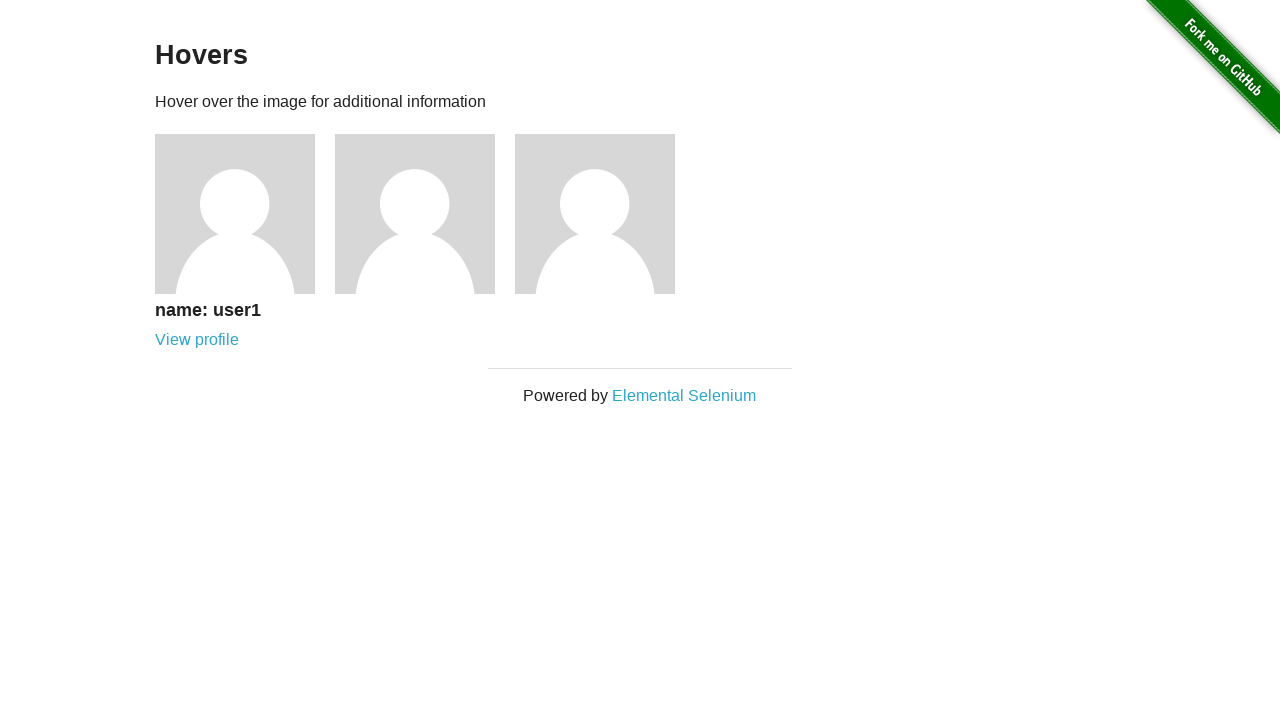

Hover text element appeared on page
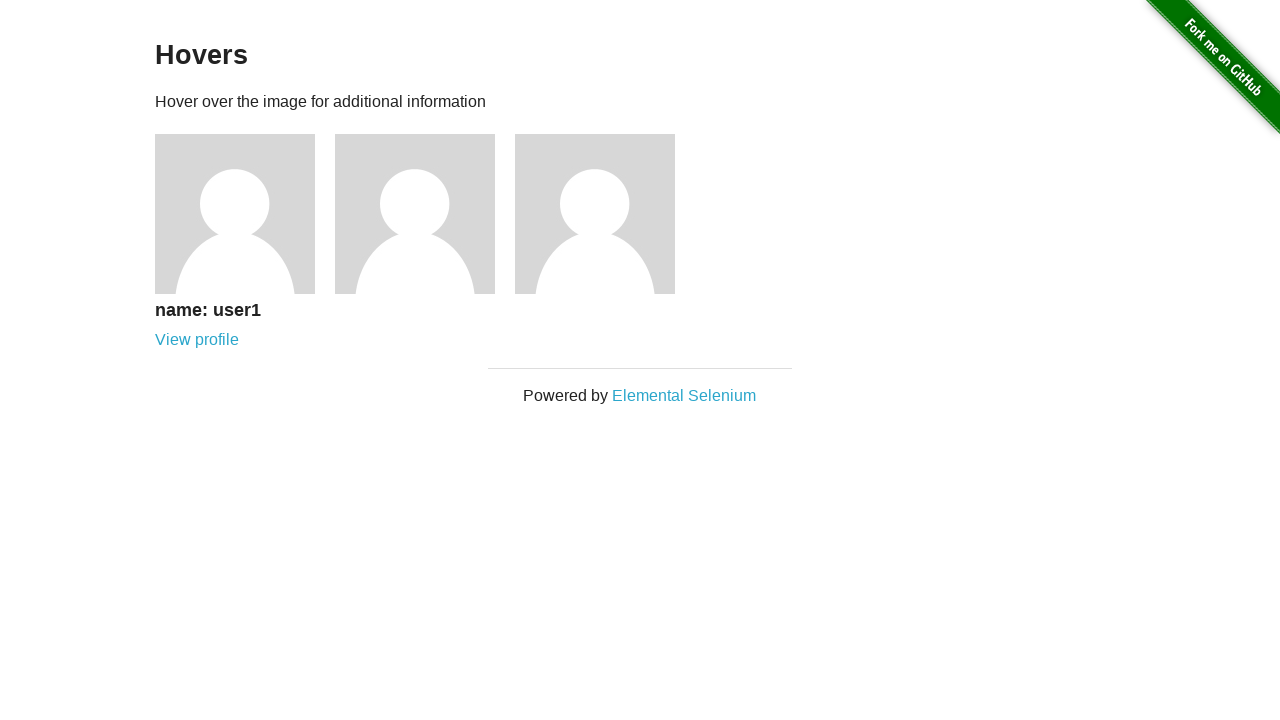

Verified hover text displays 'name: user1' as expected
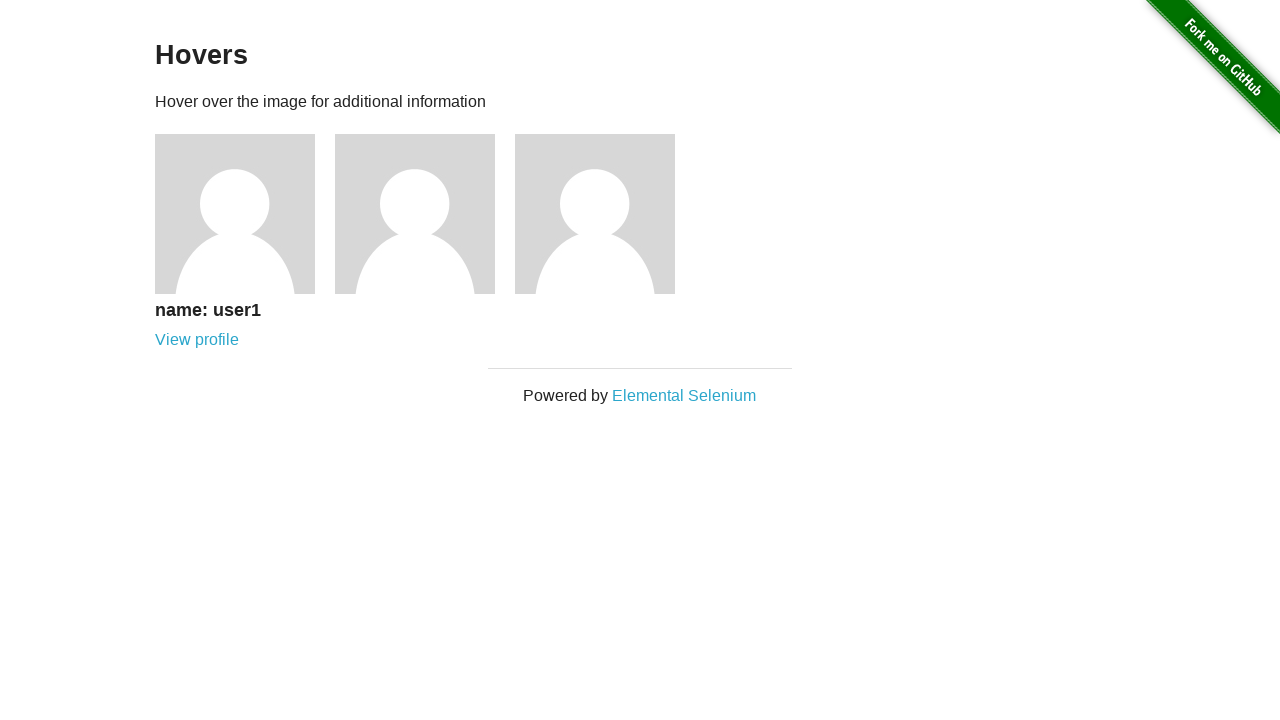

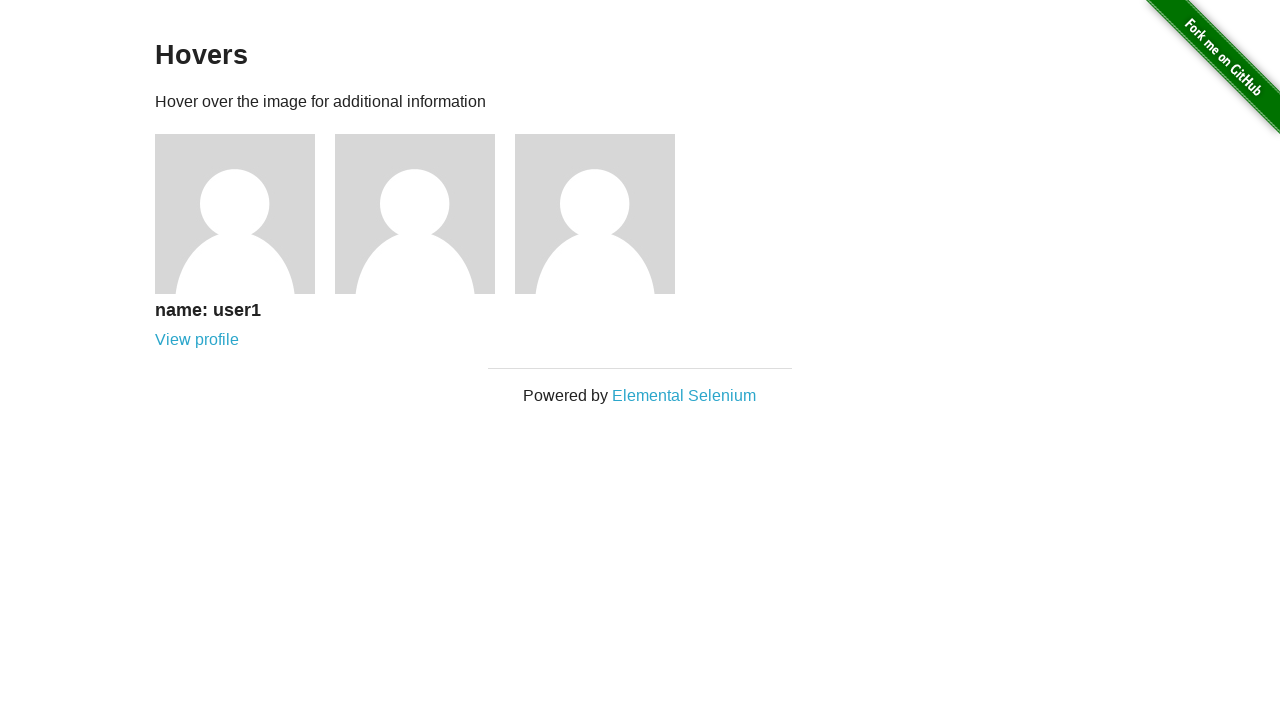